Tests a simple form by filling in first name, last name, city, and country fields, then clicking the submit button to submit the form.

Starting URL: http://suninjuly.github.io/simple_form_find_task.html

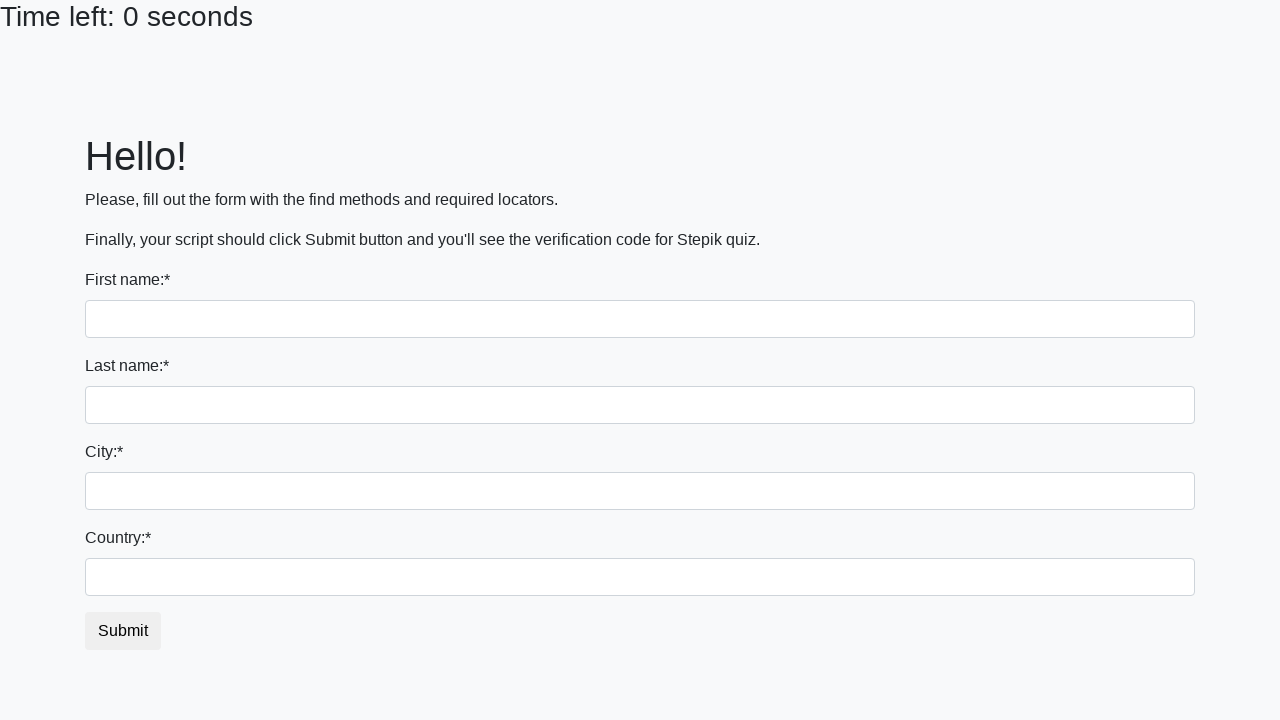

Filled first name field with 'Ivan' on input
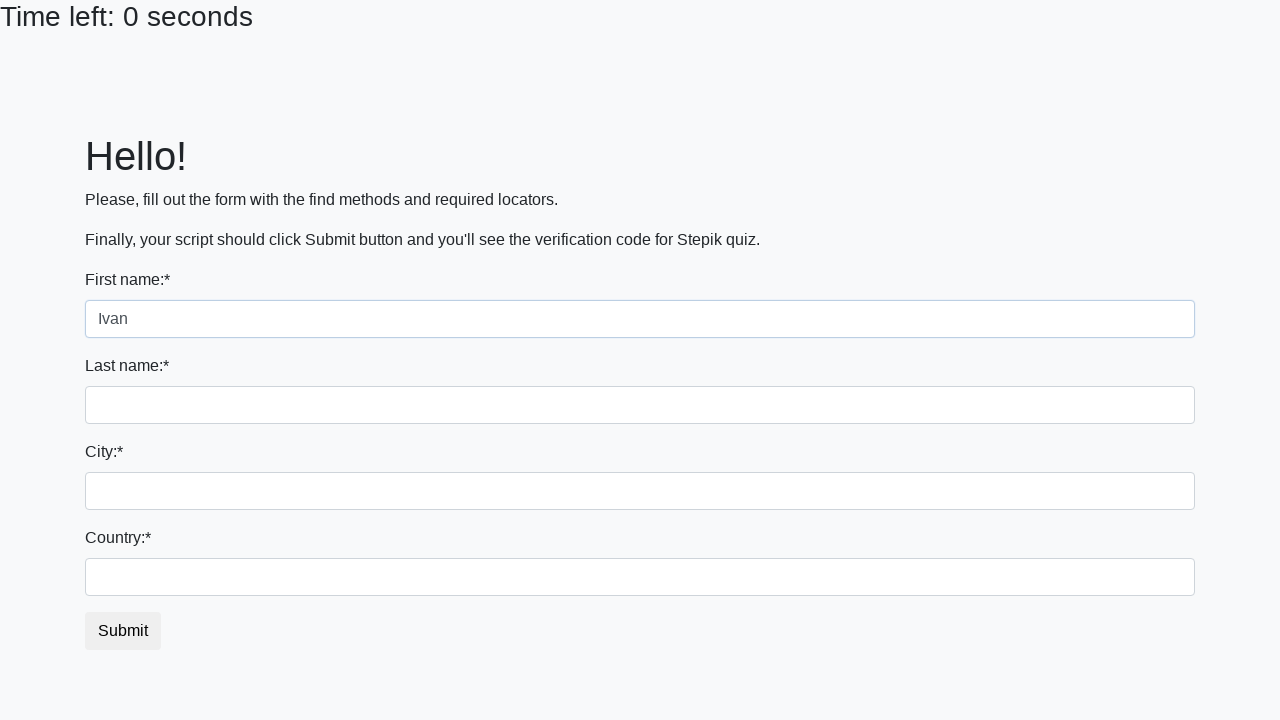

Filled last name field with 'Petrov' on input[name='last_name']
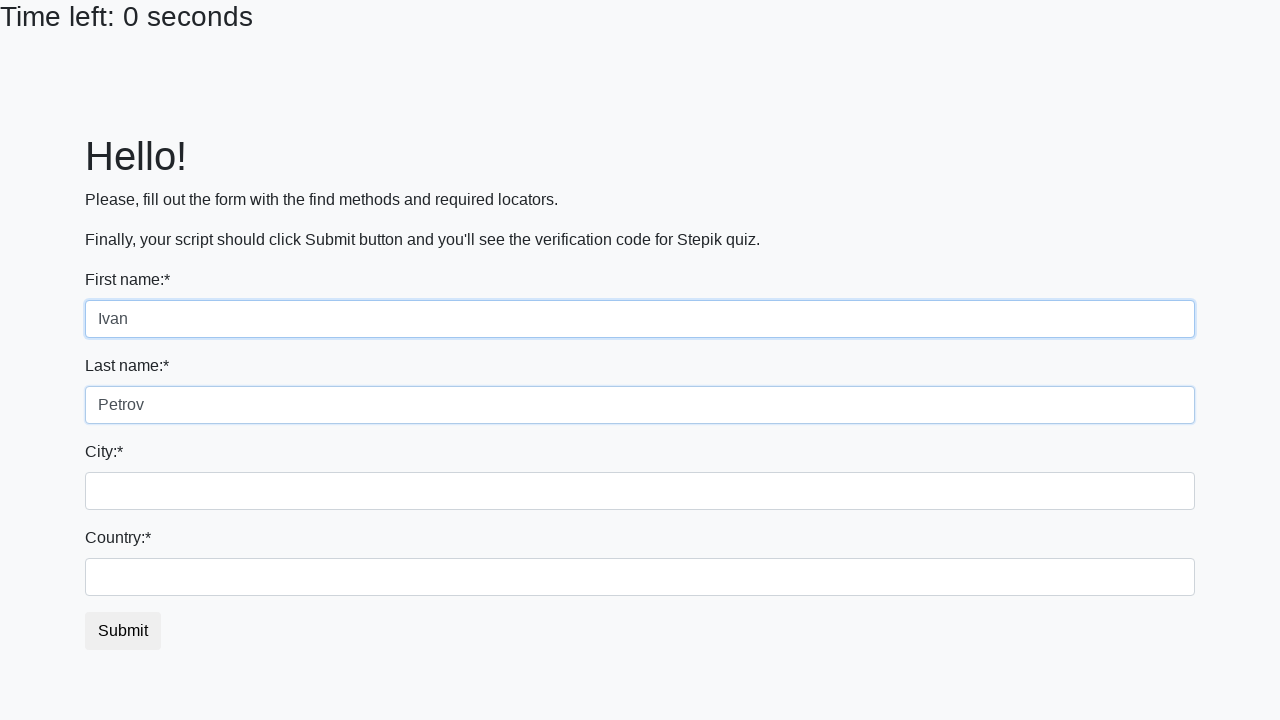

Filled city field with 'Smolensk' on .form-control.city
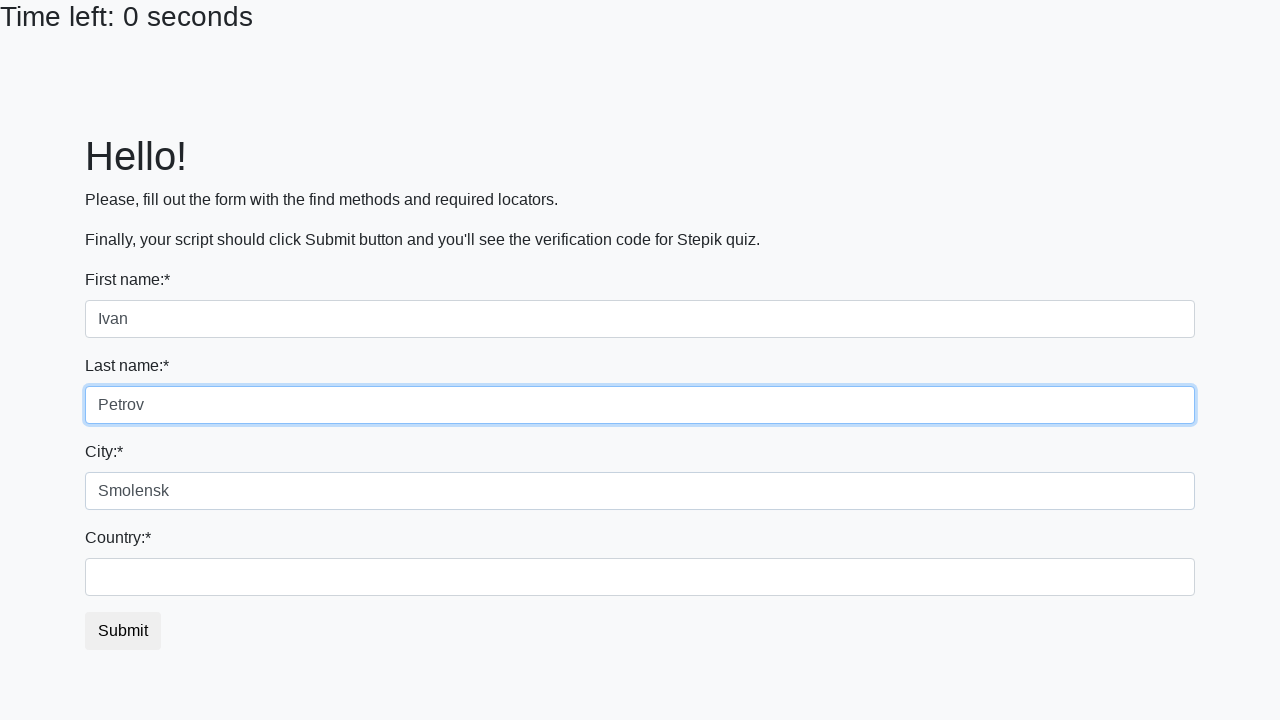

Filled country field with 'Russia' on #country
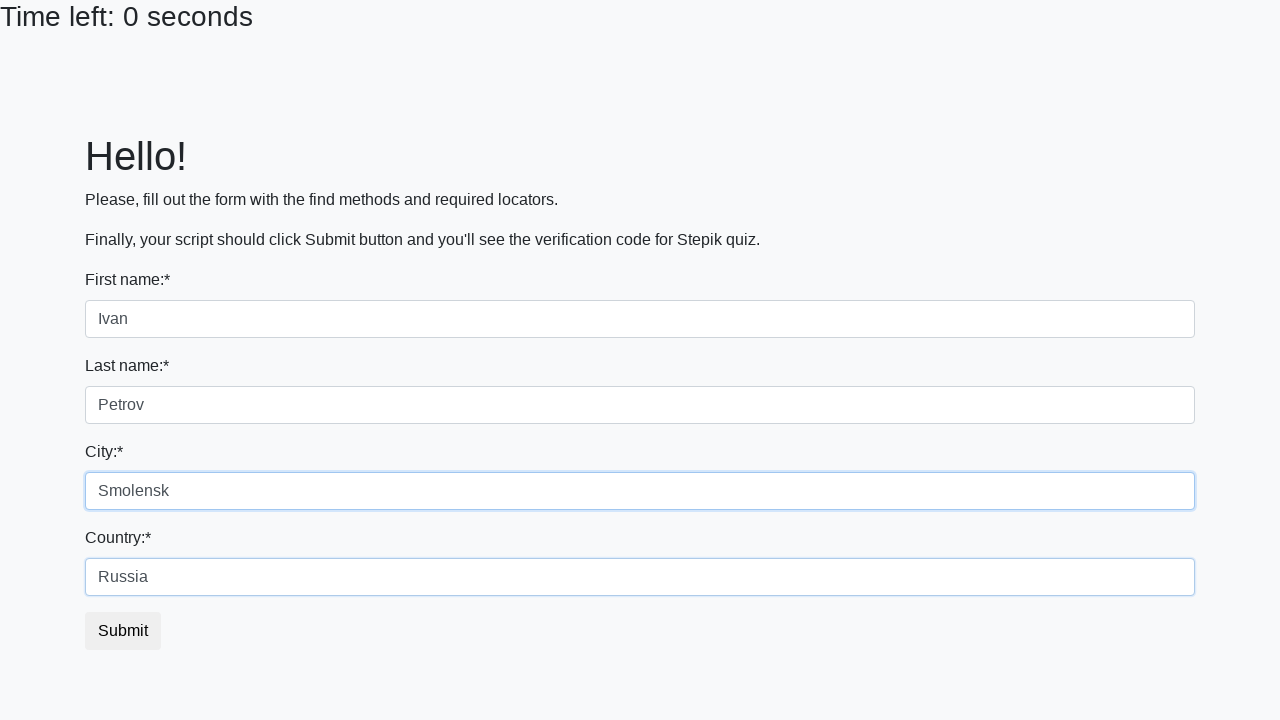

Clicked submit button to submit the form at (123, 631) on button.btn
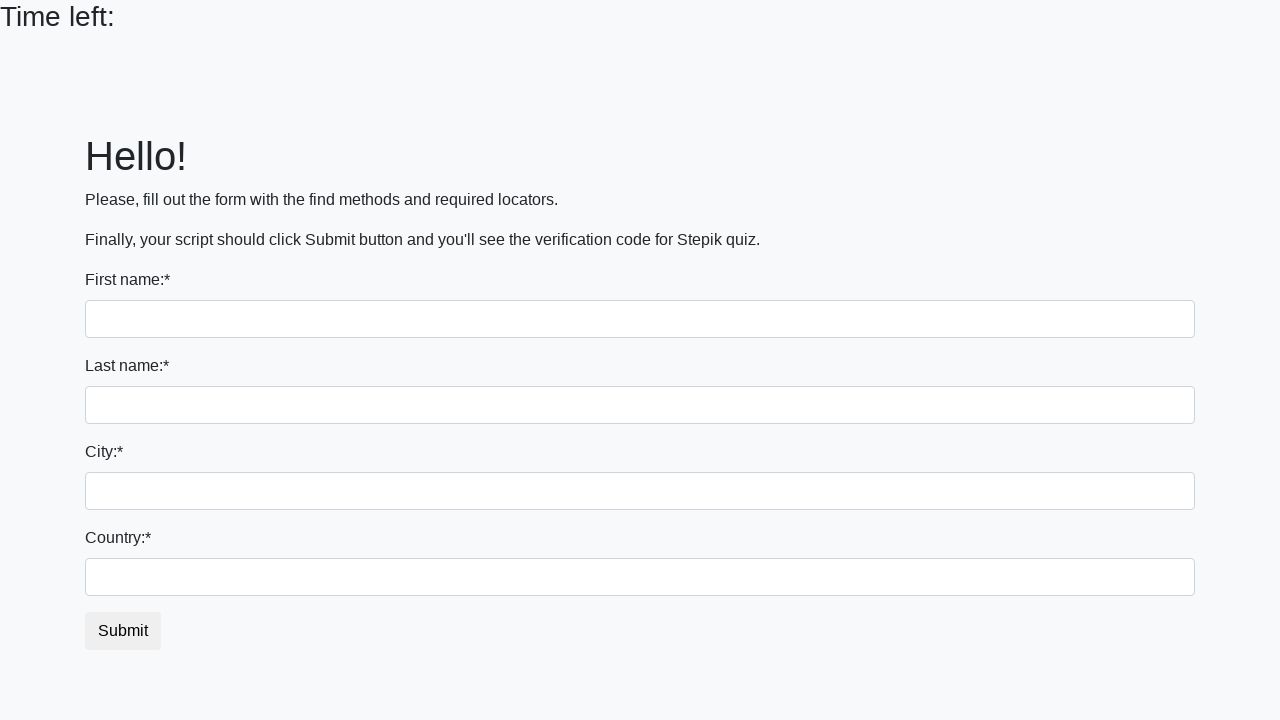

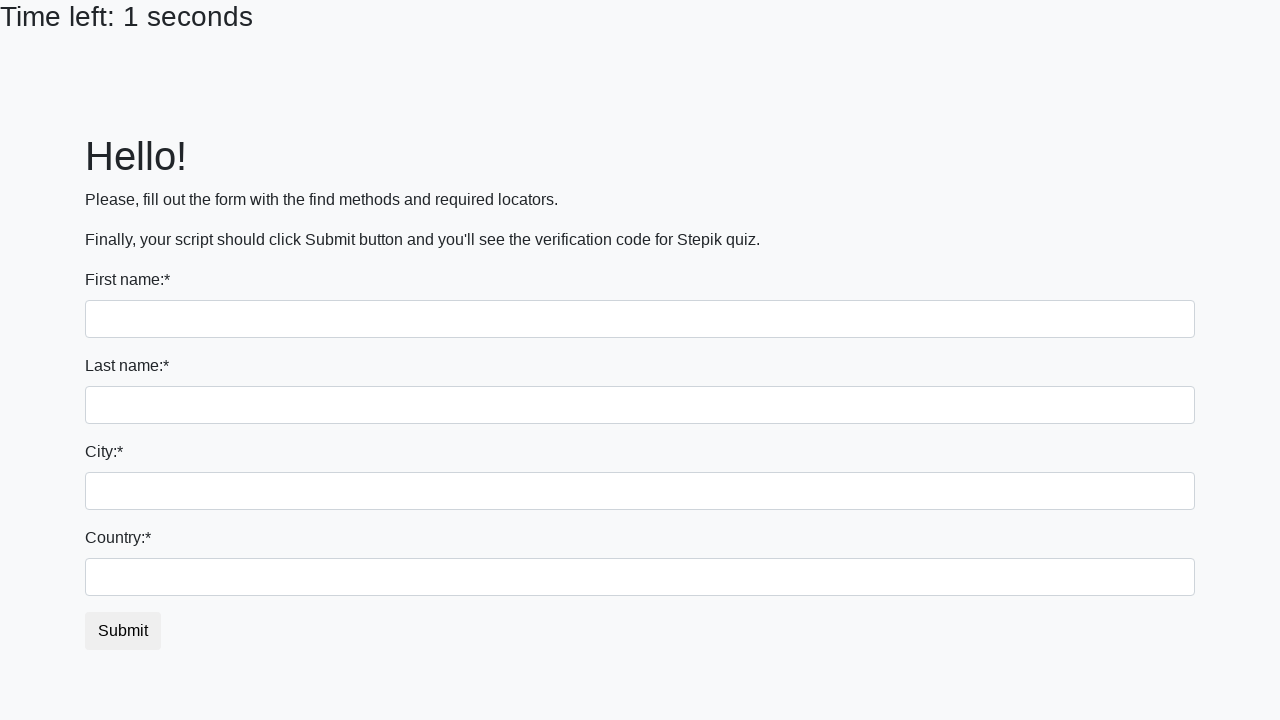